Tests multi-window handling by finding footer links, opening them in new tabs using keyboard shortcuts, and switching between the opened windows to verify they loaded correctly.

Starting URL: https://rahulshettyacademy.com/AutomationPractice/

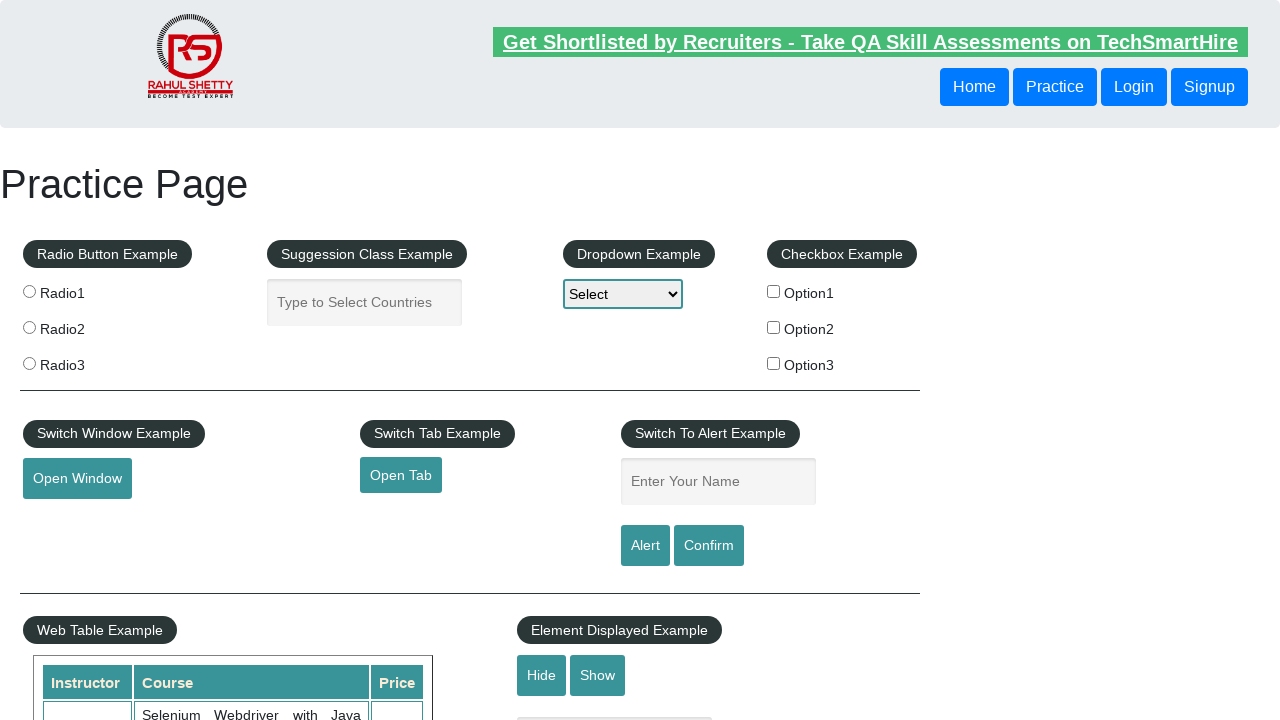

Waited for footer section #gf-BIG to load
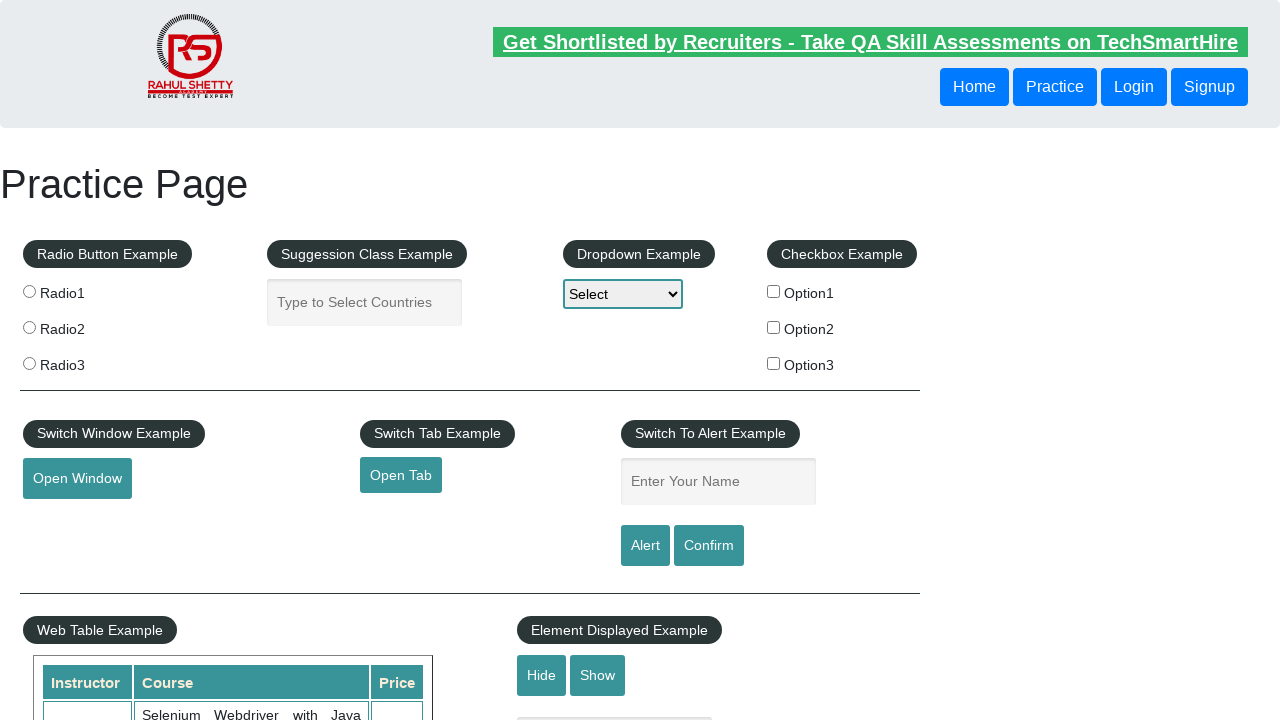

Located footer section #gf-BIG
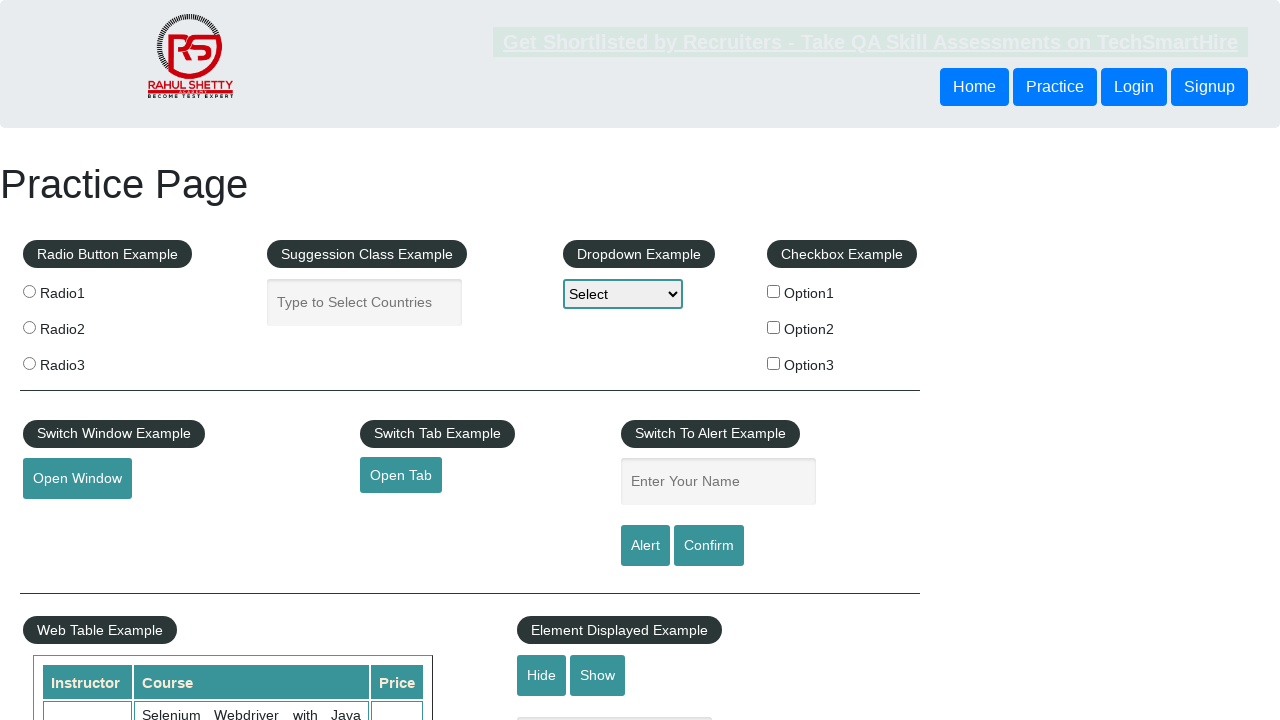

Located first column of footer links
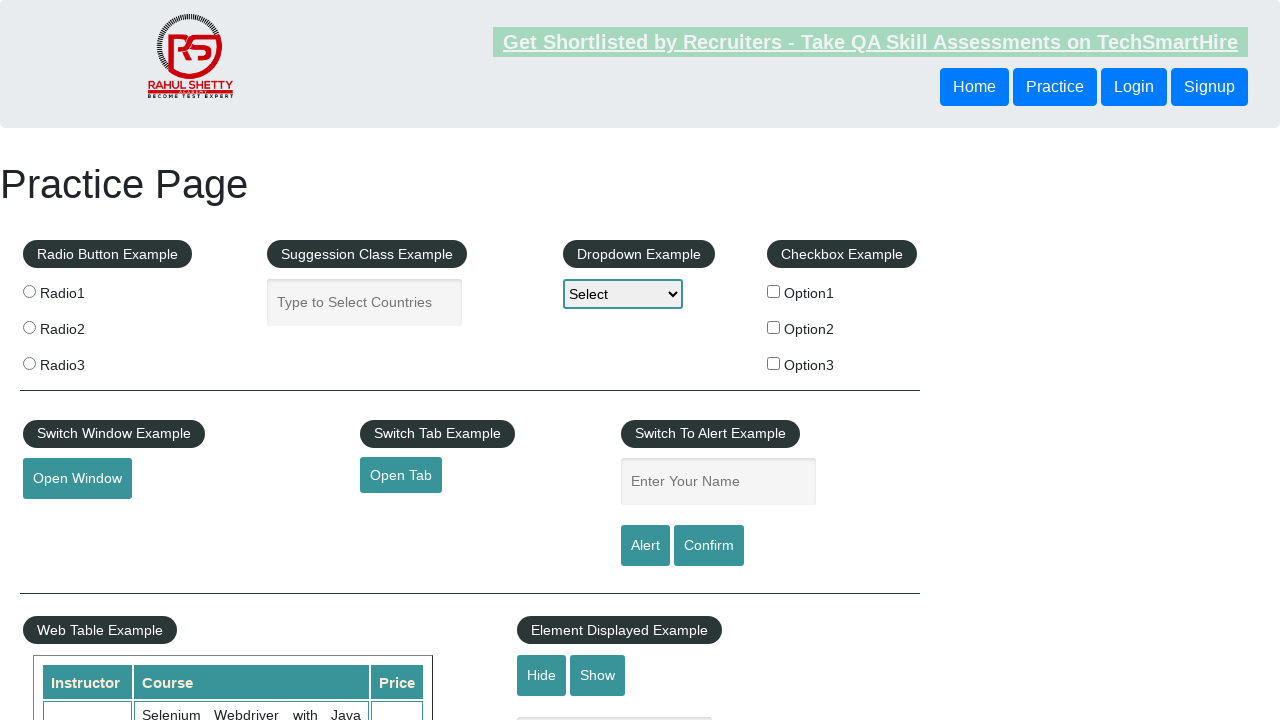

Found 5 links in footer column
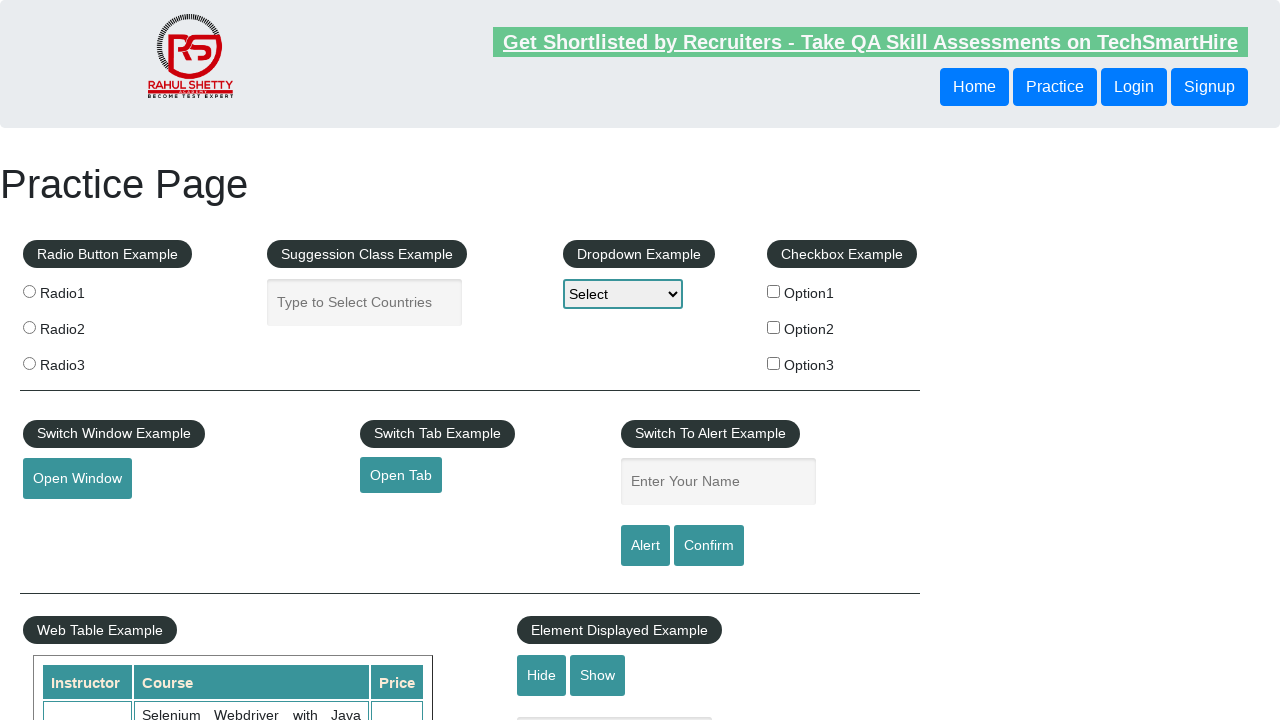

Opened footer link 1 in new tab using Ctrl+Click at (68, 520) on #gf-BIG >> xpath=//table/tbody/tr/td[1]/ul >> a >> nth=1
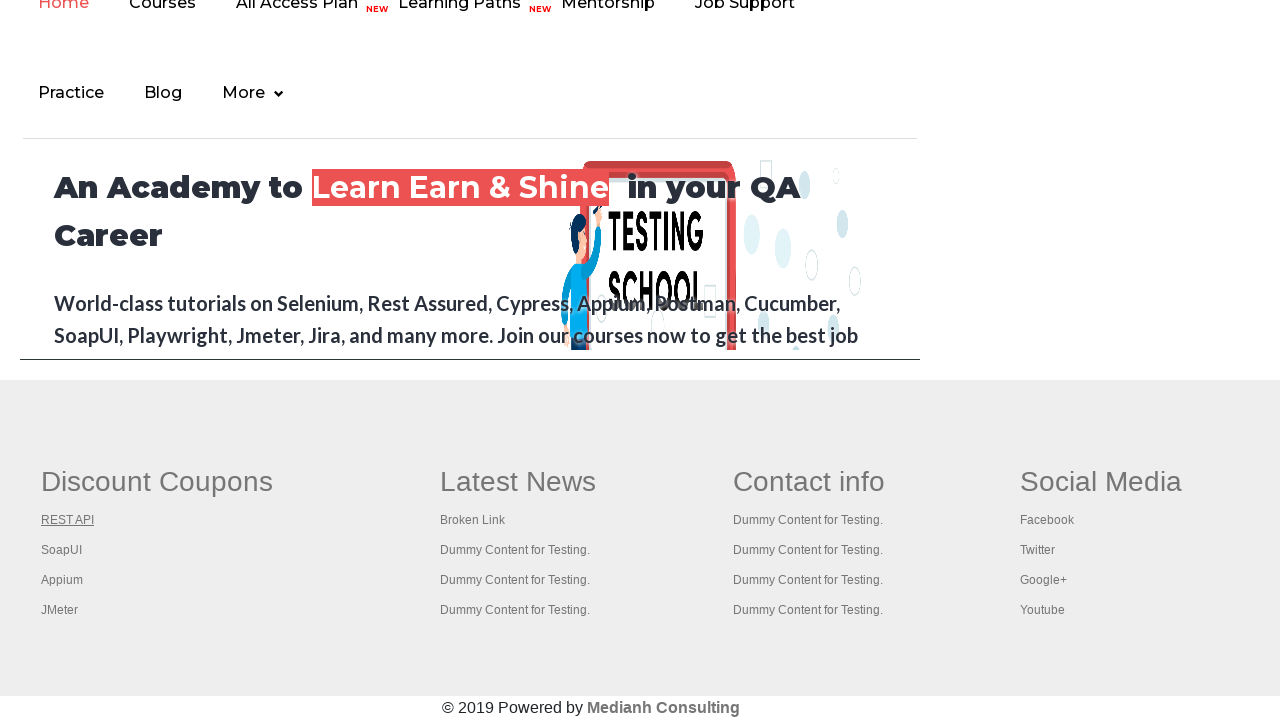

Waited 2 seconds for new tab to load after opening link 1
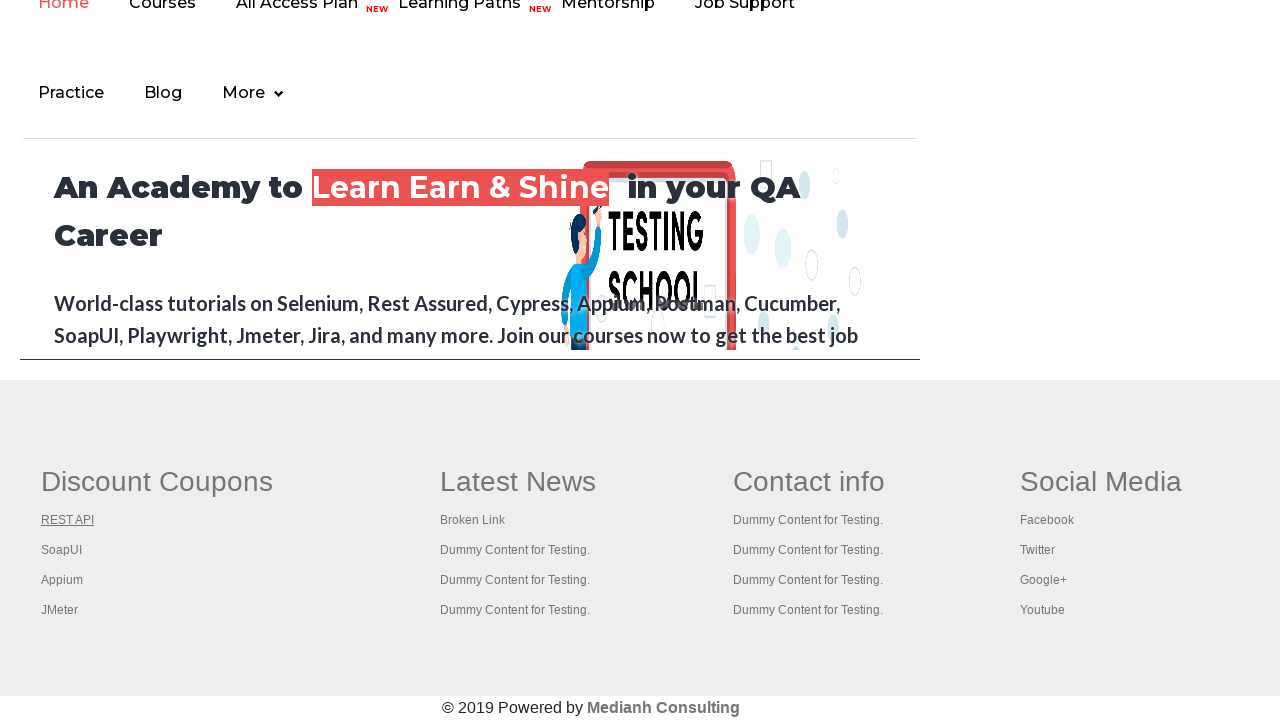

Opened footer link 2 in new tab using Ctrl+Click at (62, 550) on #gf-BIG >> xpath=//table/tbody/tr/td[1]/ul >> a >> nth=2
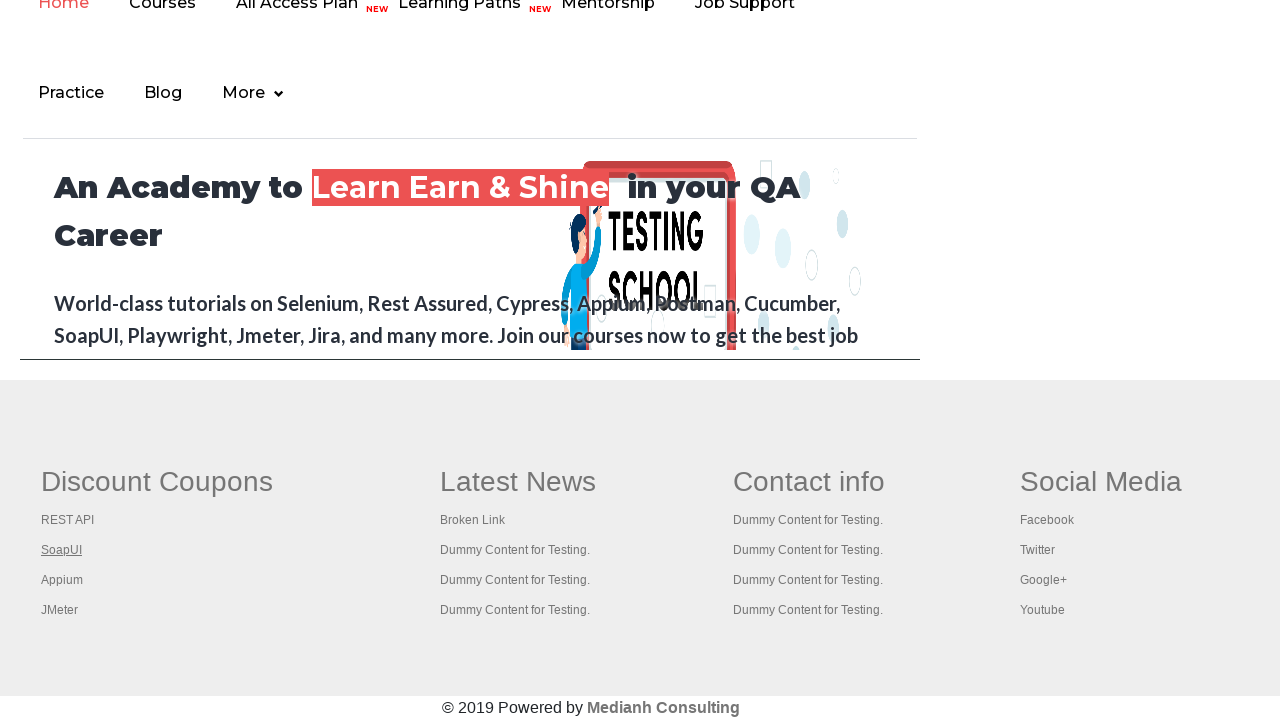

Waited 2 seconds for new tab to load after opening link 2
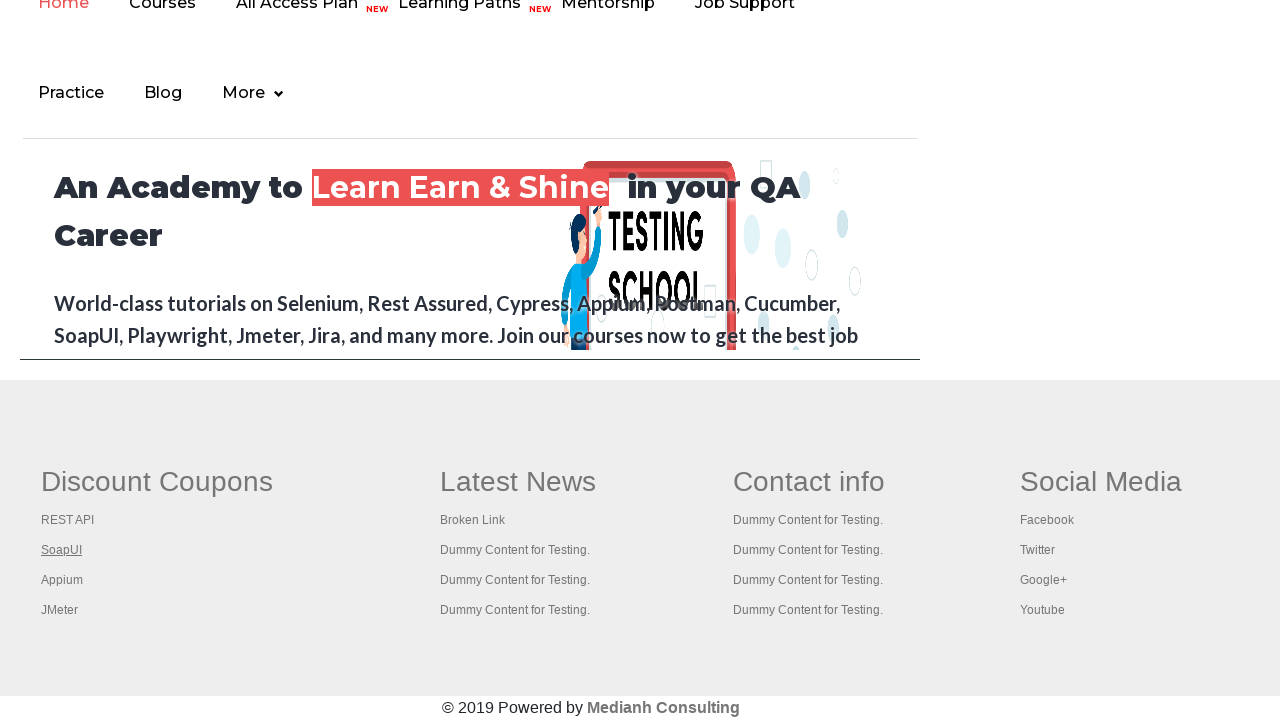

Opened footer link 3 in new tab using Ctrl+Click at (62, 580) on #gf-BIG >> xpath=//table/tbody/tr/td[1]/ul >> a >> nth=3
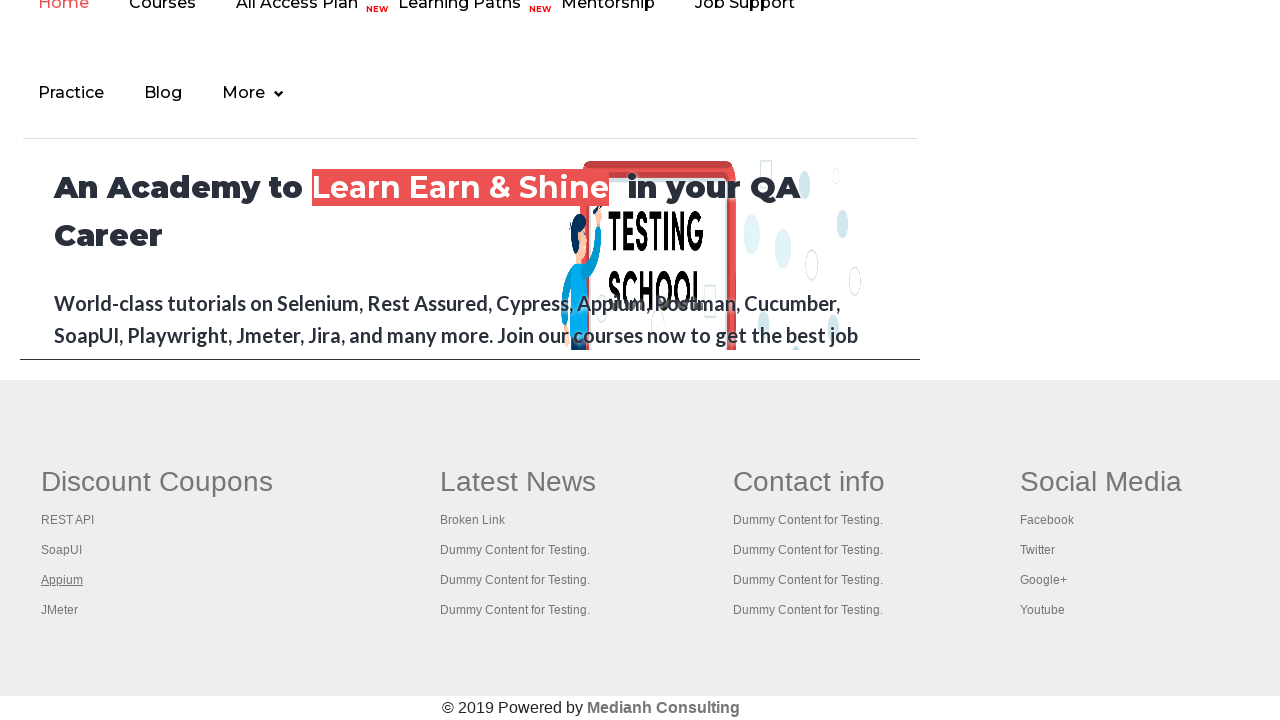

Waited 2 seconds for new tab to load after opening link 3
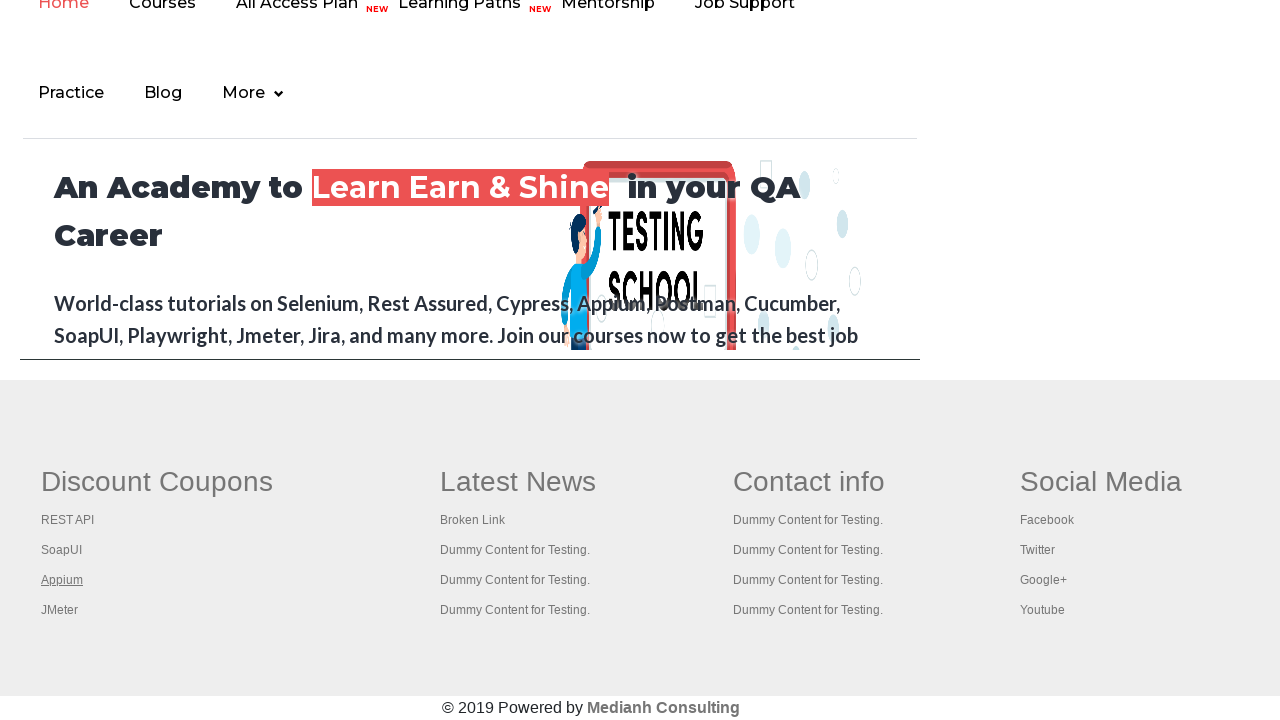

Opened footer link 4 in new tab using Ctrl+Click at (60, 610) on #gf-BIG >> xpath=//table/tbody/tr/td[1]/ul >> a >> nth=4
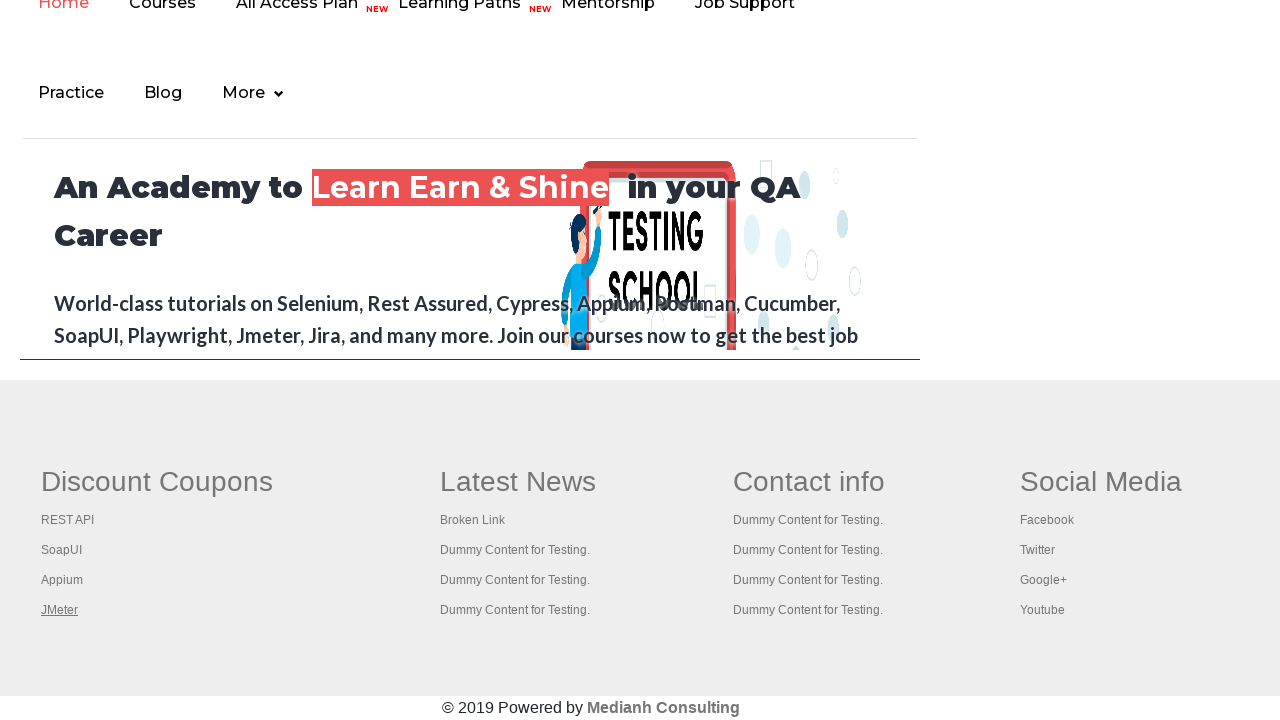

Waited 2 seconds for new tab to load after opening link 4
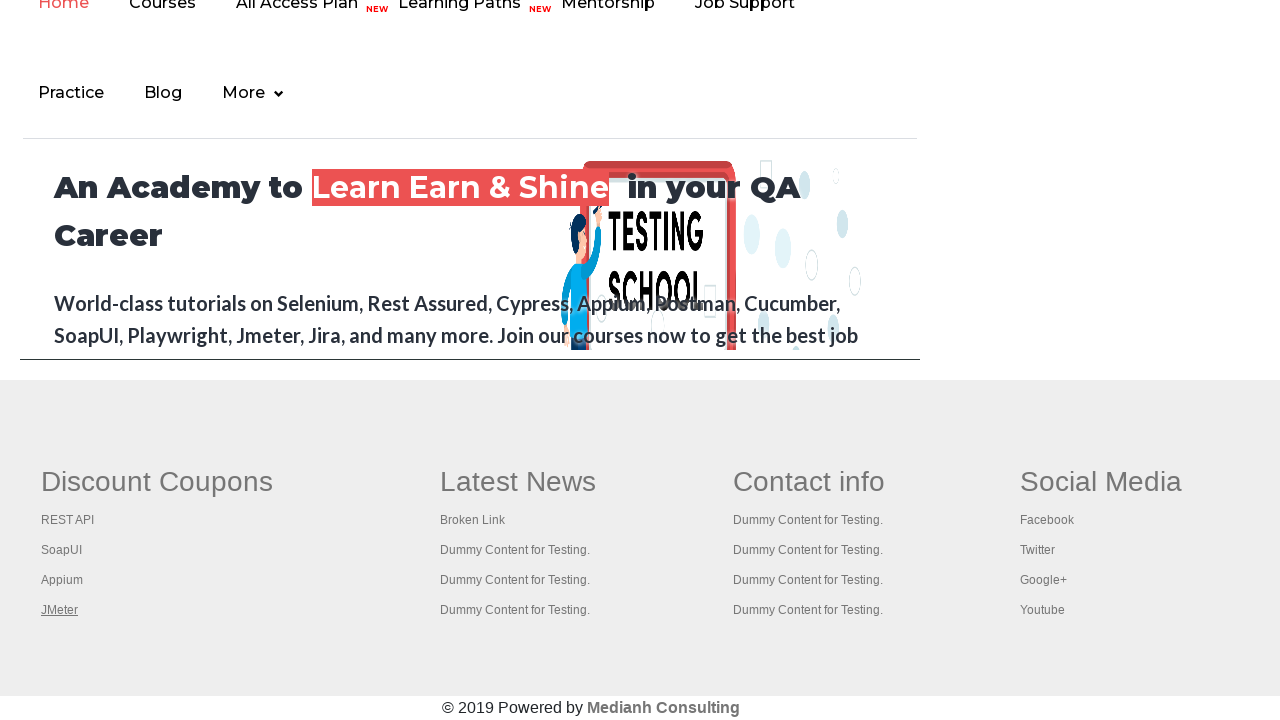

Retrieved all 5 open pages/tabs from context
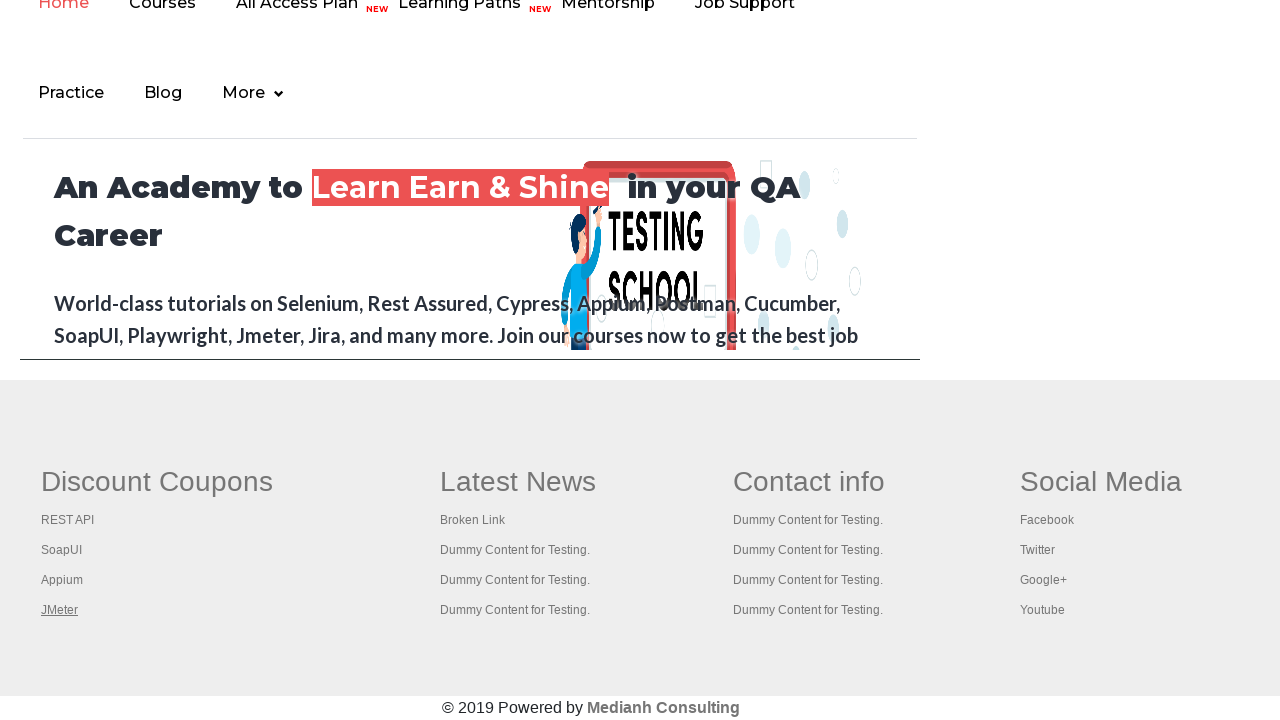

Brought a tab to front
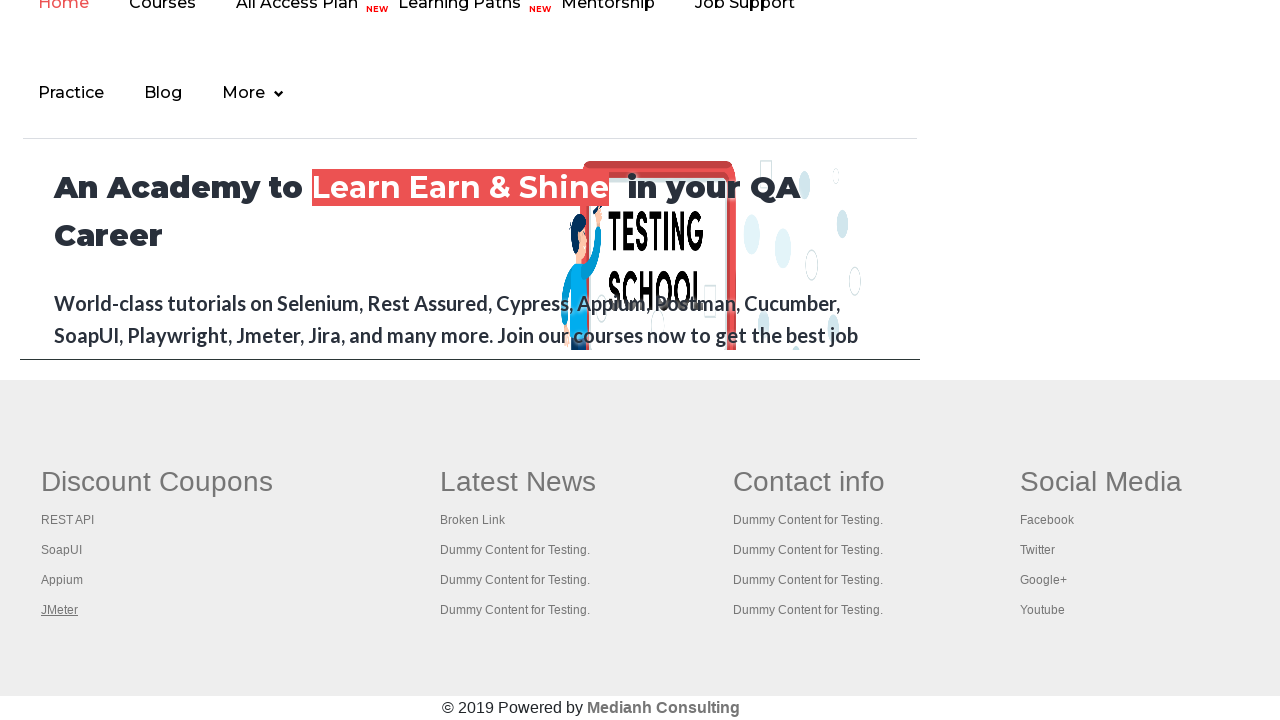

Waited for opened tab to reach domcontentloaded state
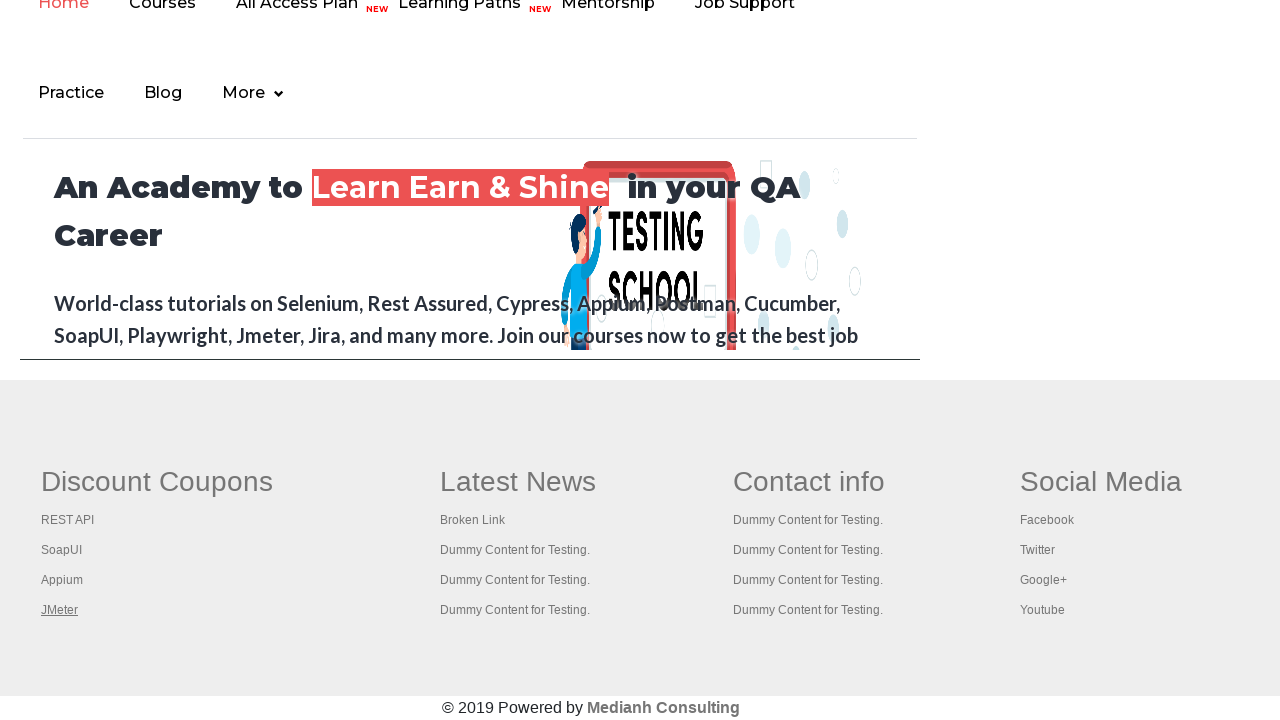

Brought a tab to front
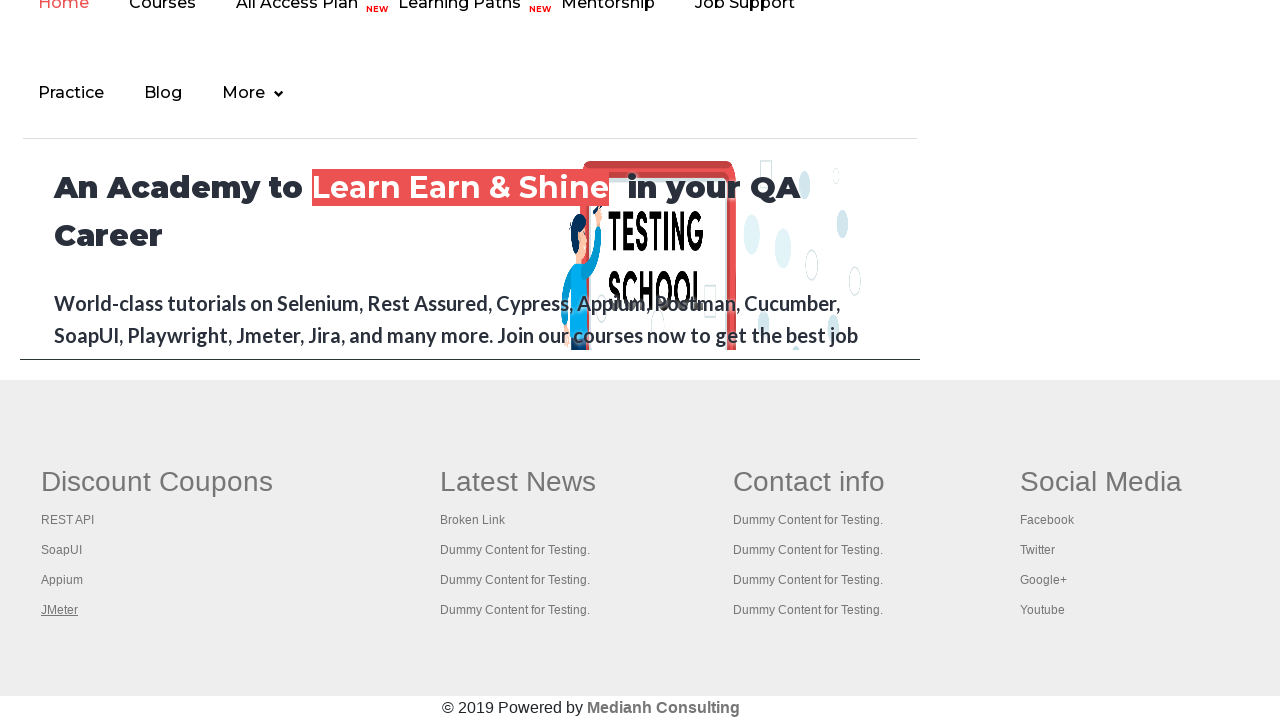

Waited for opened tab to reach domcontentloaded state
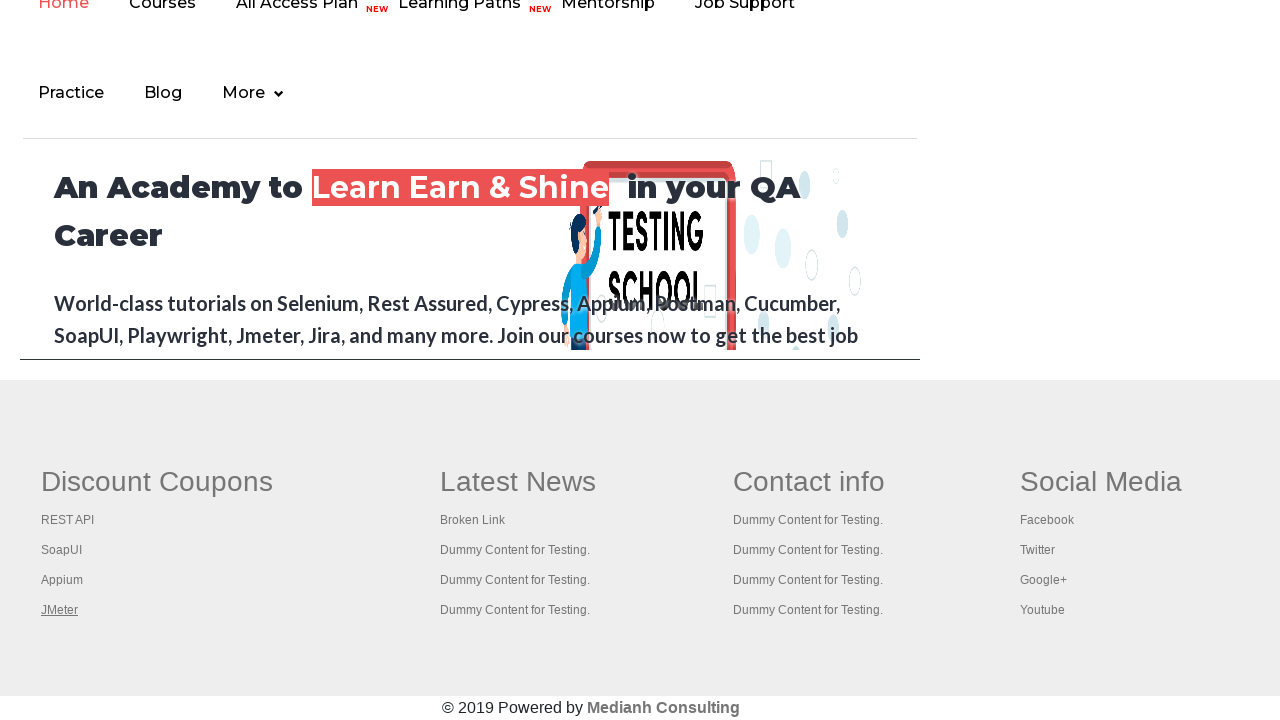

Brought a tab to front
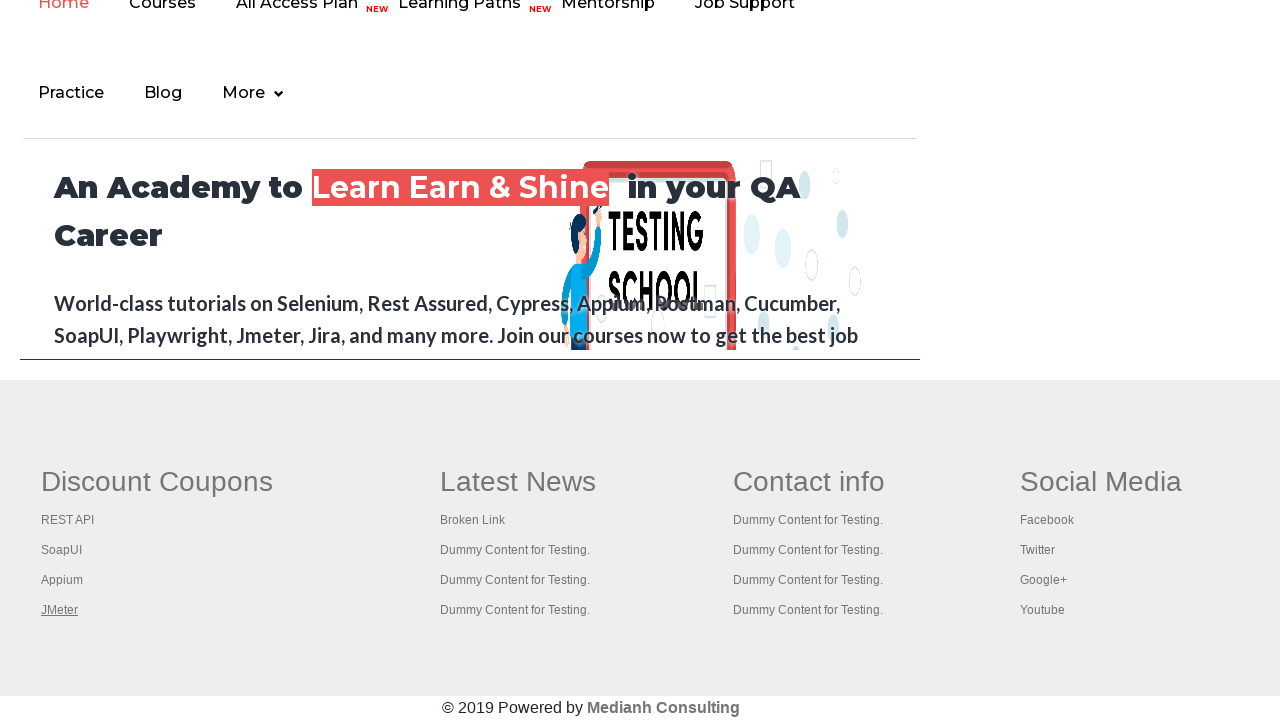

Waited for opened tab to reach domcontentloaded state
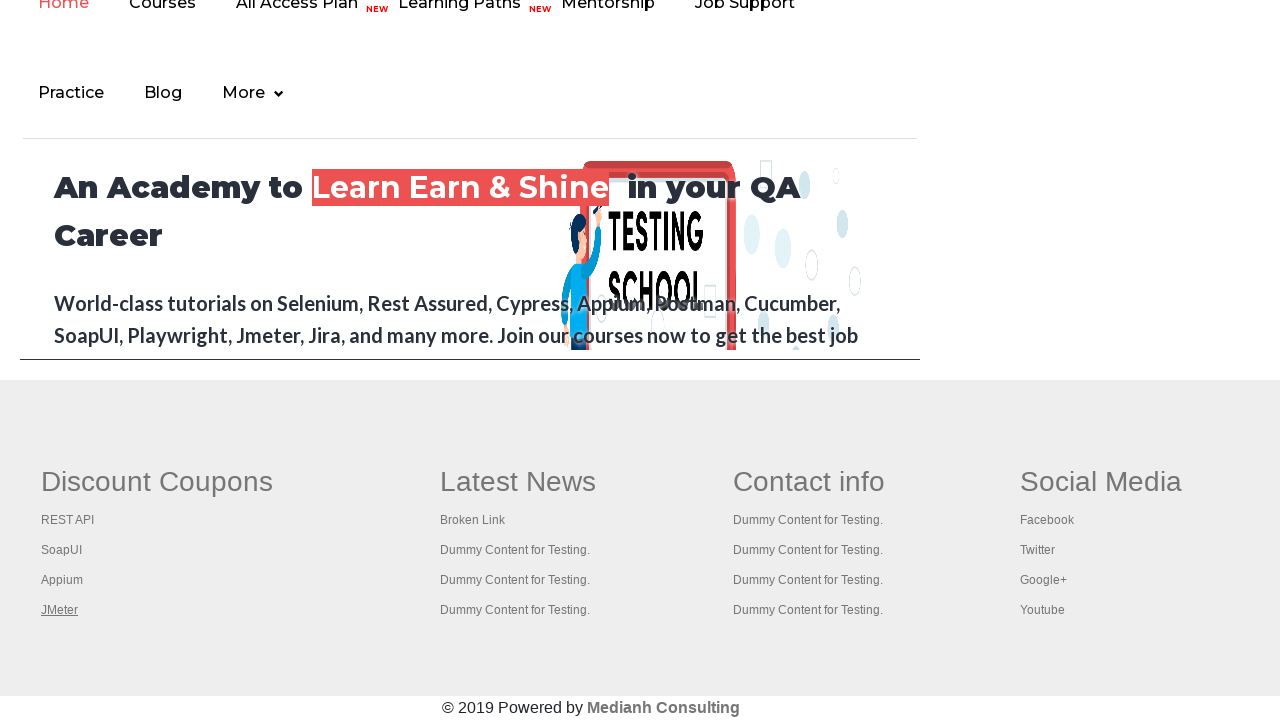

Brought a tab to front
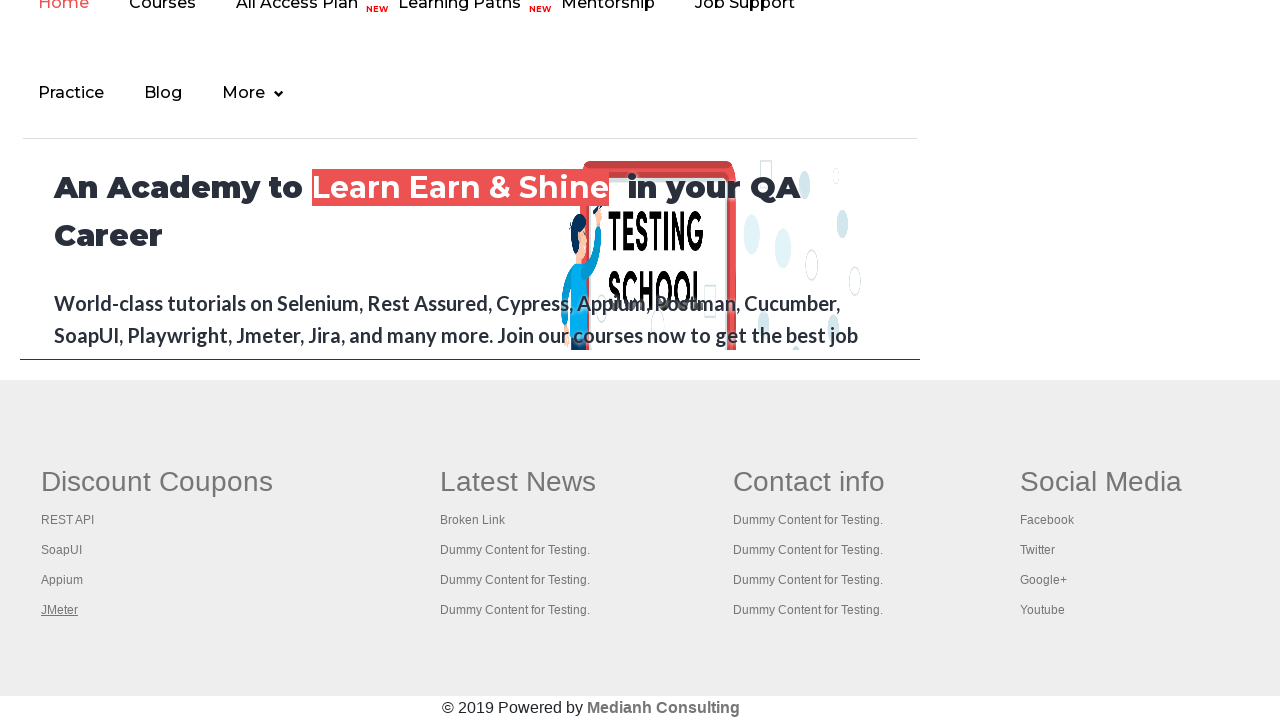

Waited for opened tab to reach domcontentloaded state
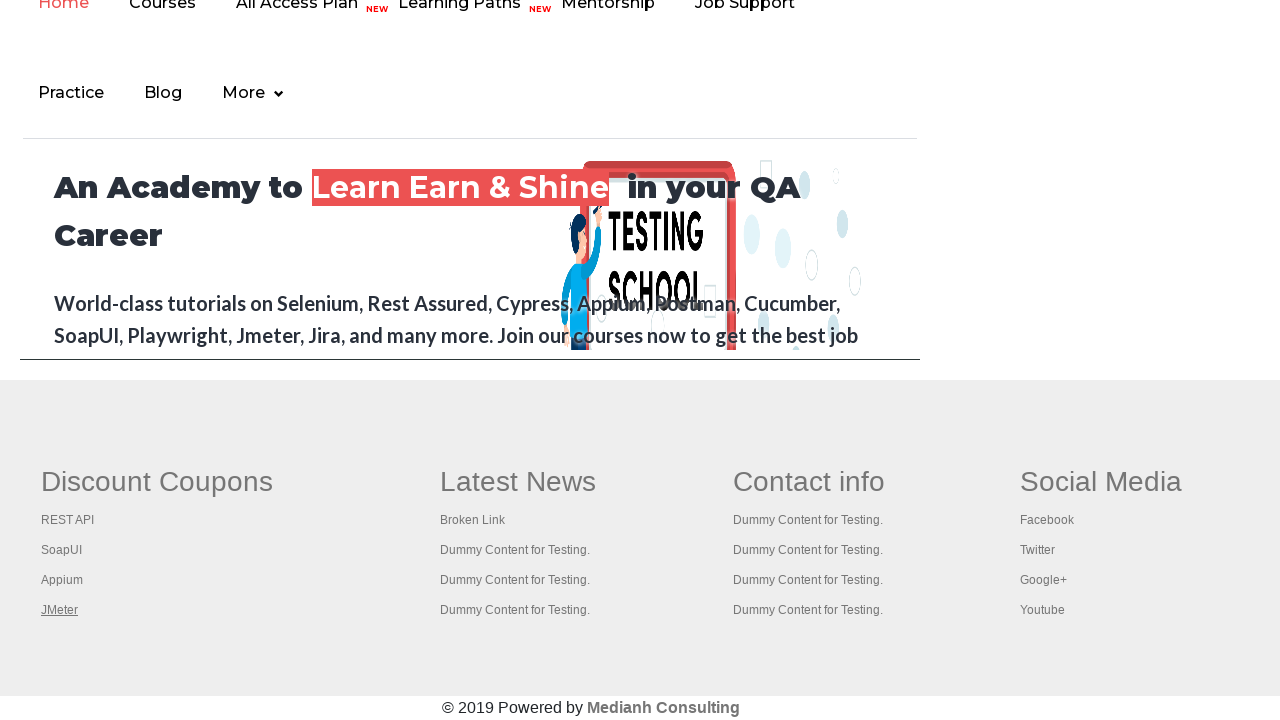

Brought a tab to front
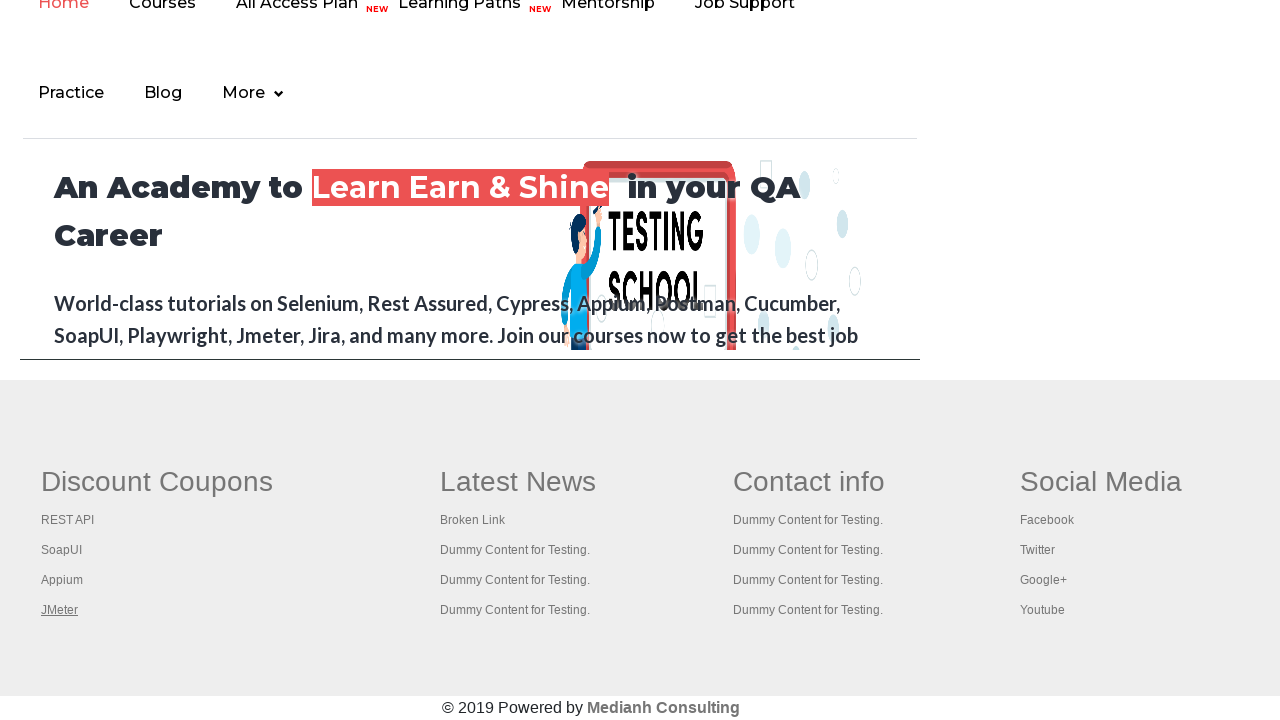

Waited for opened tab to reach domcontentloaded state
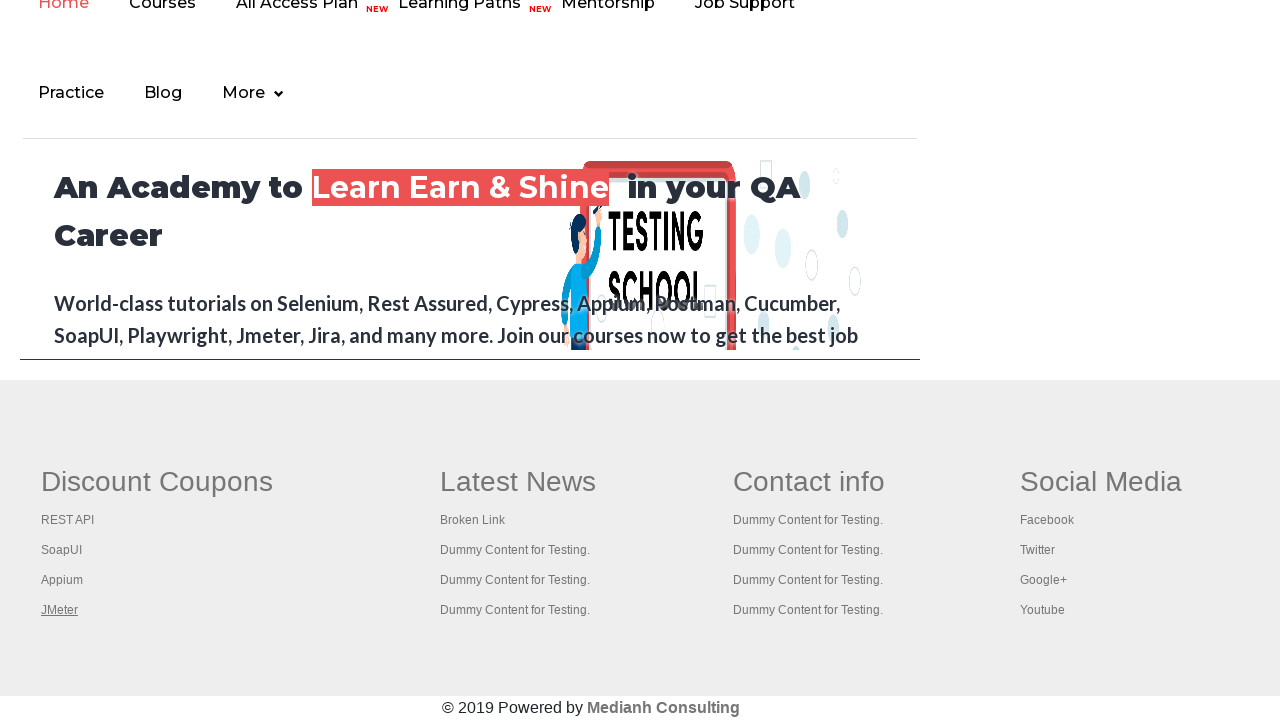

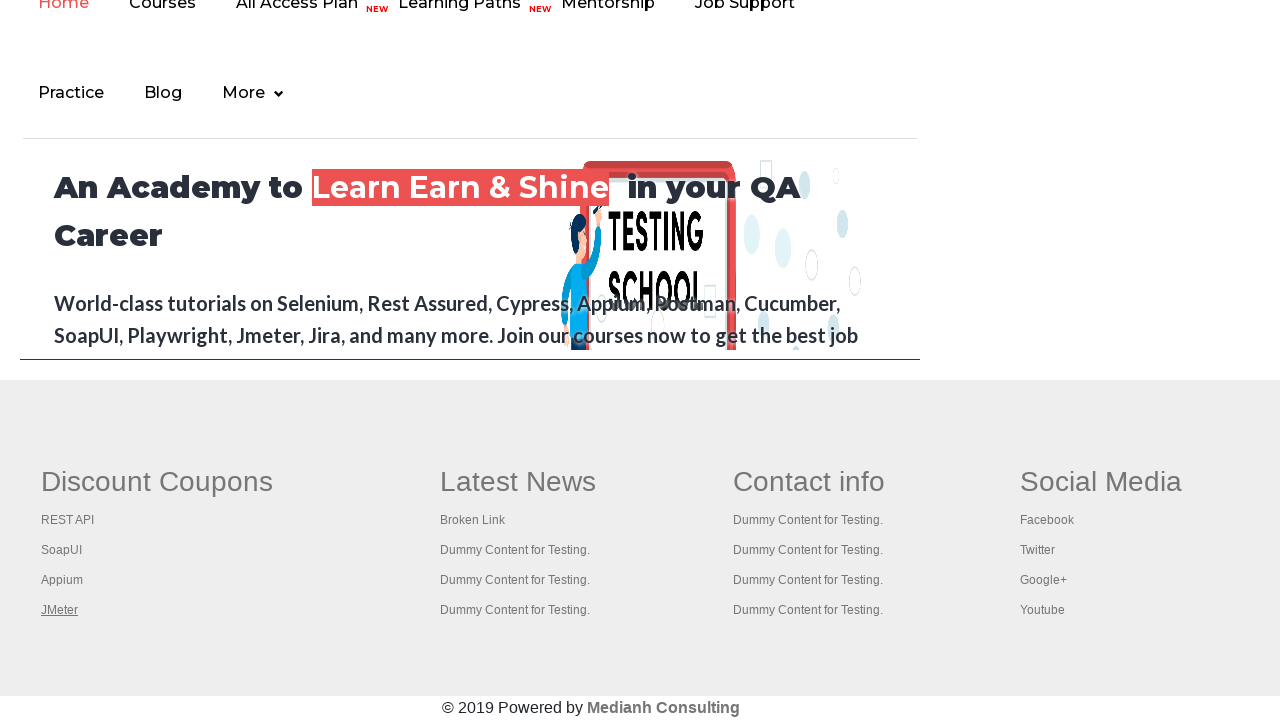